Tests handling of JavaScript alerts including simple alerts, confirmation dialogs, and prompt dialogs on a demo page

Starting URL: http://syntaxprojects.com/javascript-alert-box-demo.php

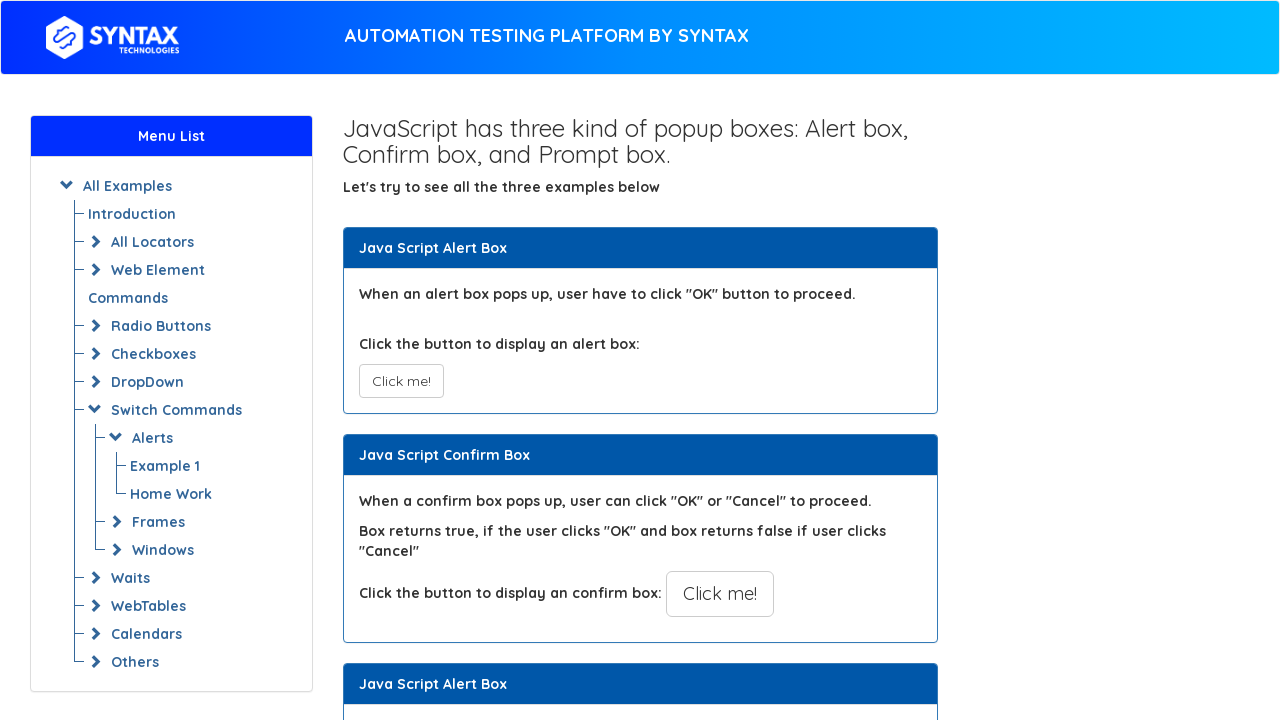

Clicked button to trigger simple alert at (401, 381) on button[onclick='myAlertFunction()']
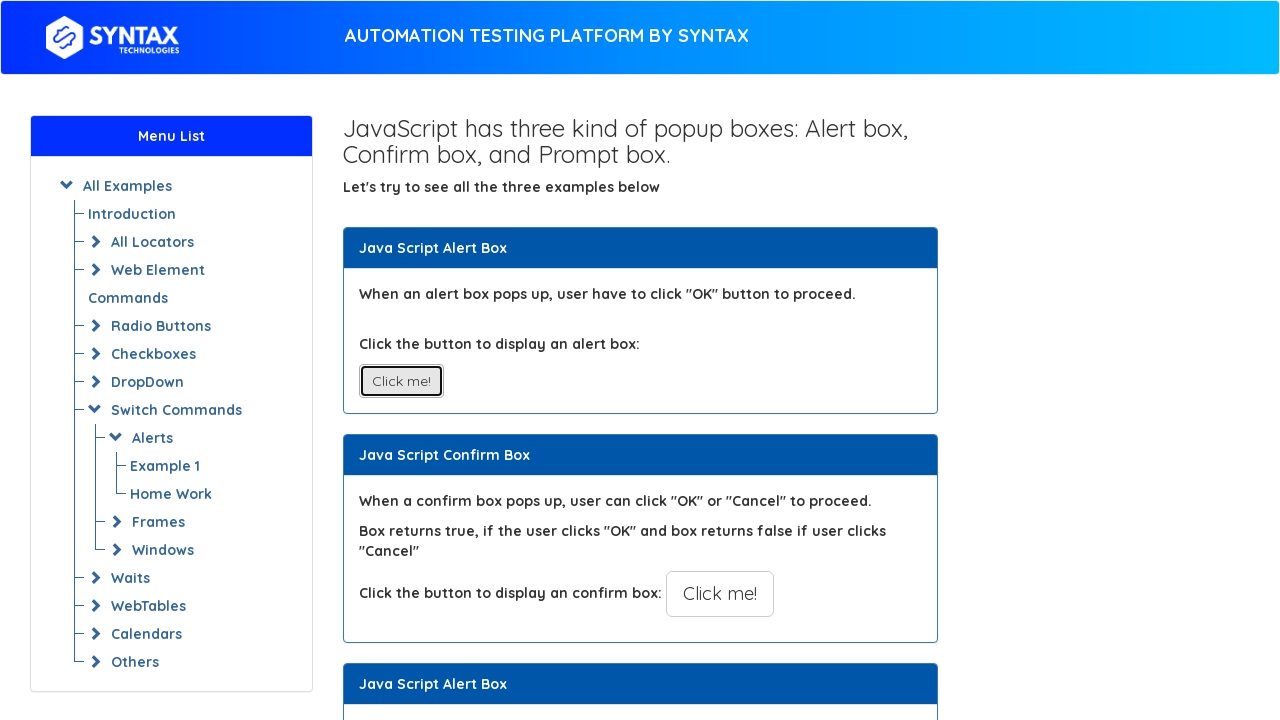

Set up dialog handler to accept simple alert
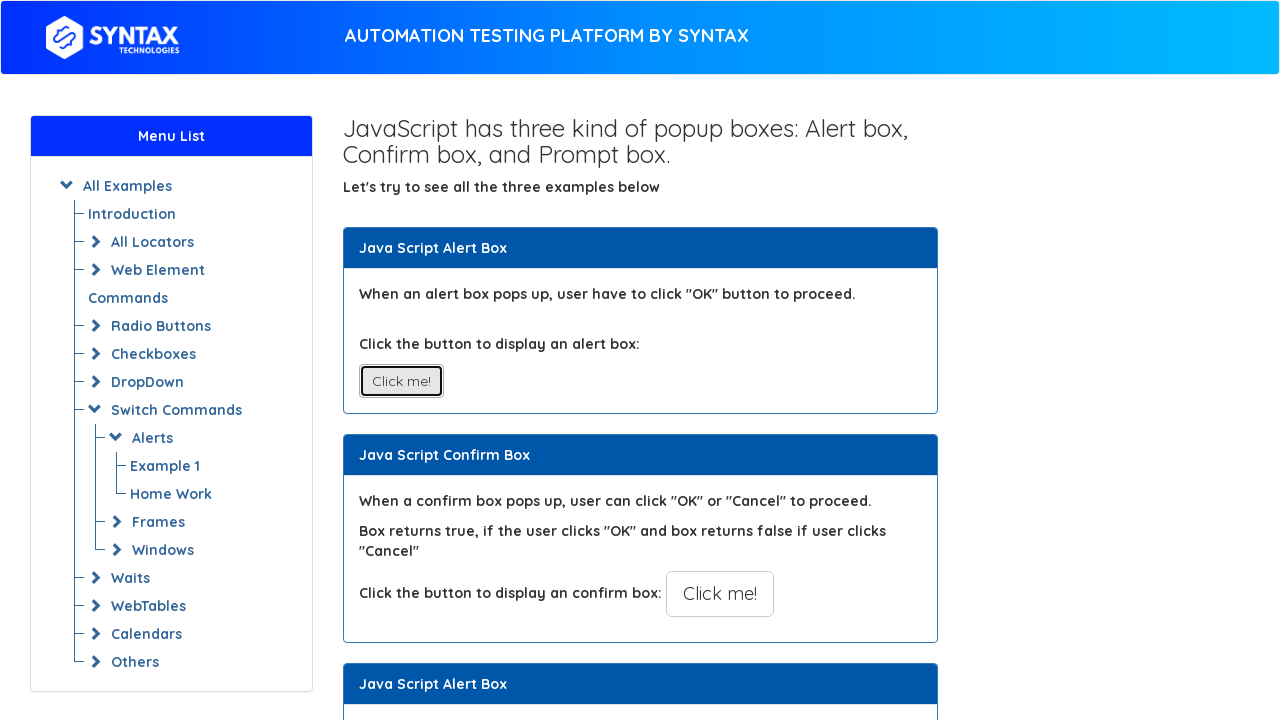

Waited for simple alert to be handled
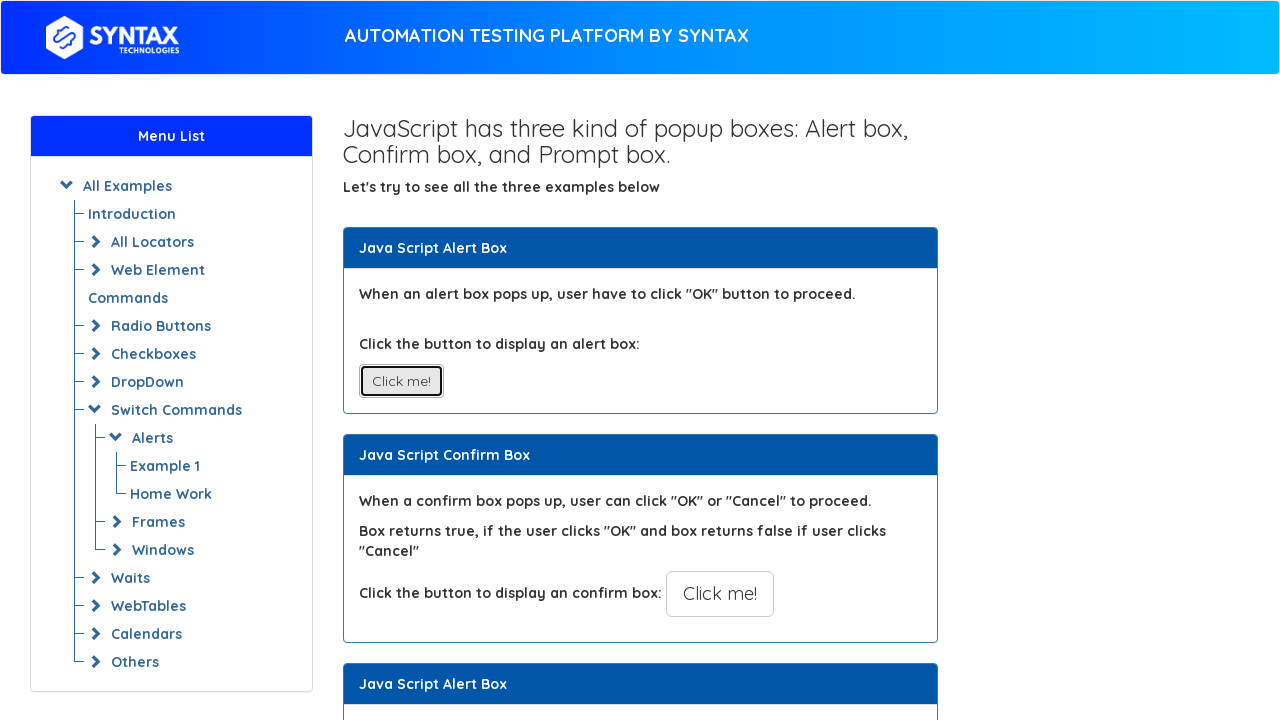

Clicked button to trigger confirmation dialog at (720, 594) on button[onclick='myConfirmFunction()']
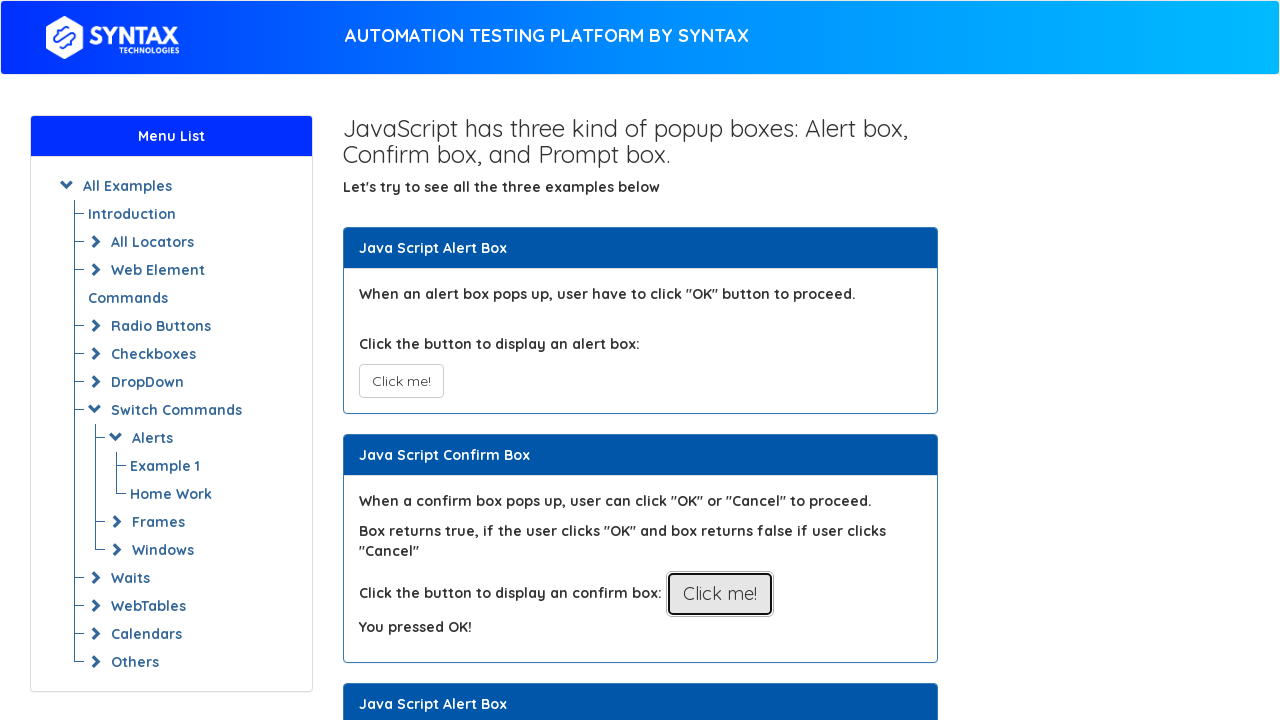

Set up dialog handler to dismiss confirmation dialog
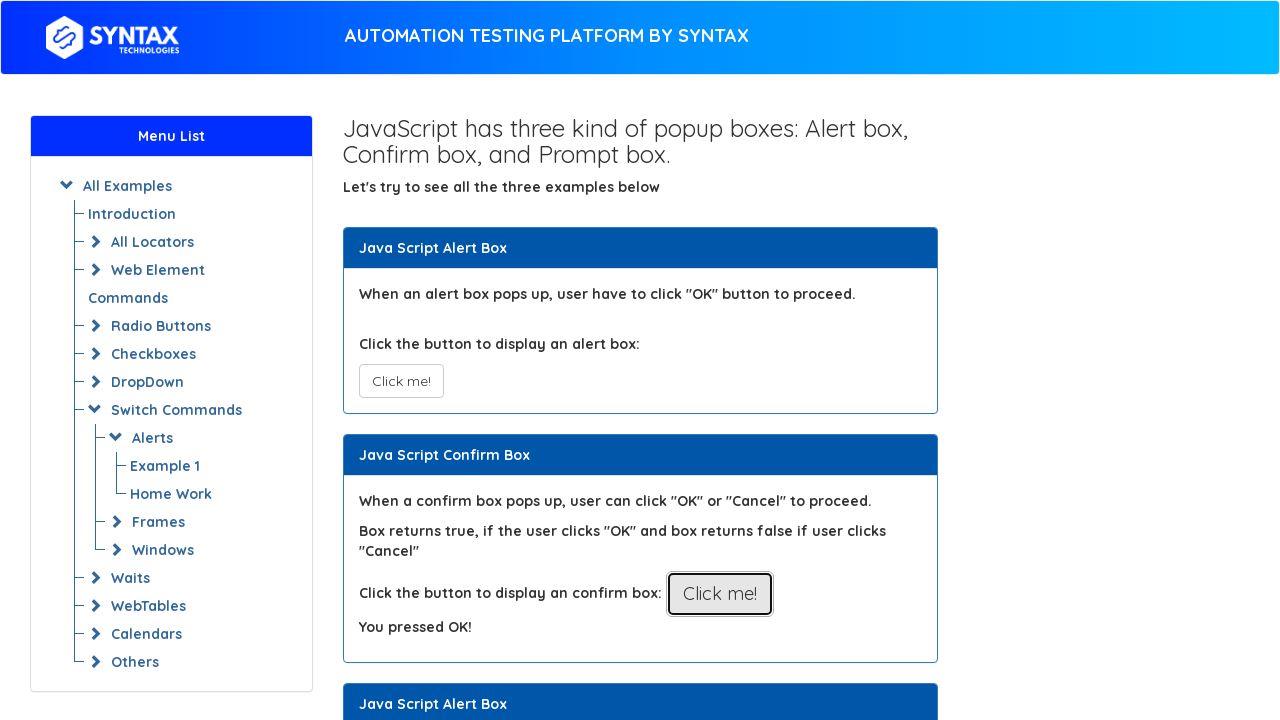

Waited for confirmation dialog to be dismissed
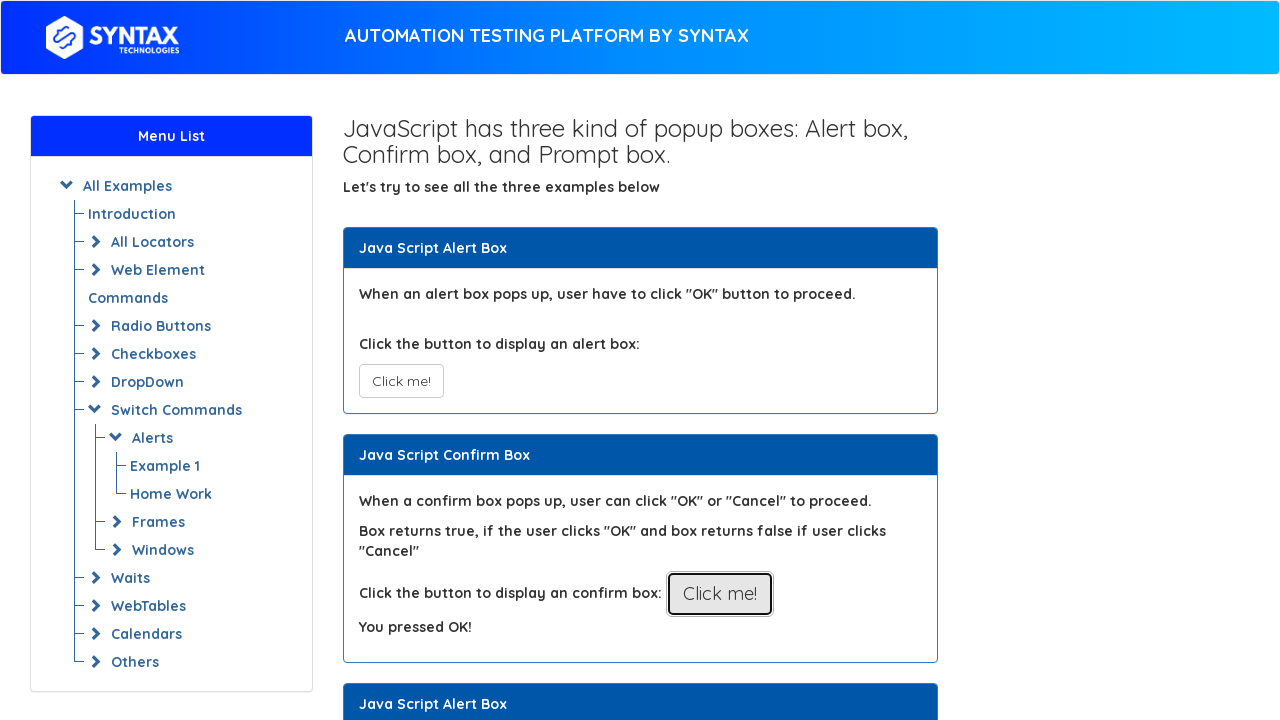

Clicked button to trigger prompt dialog at (714, 360) on button[onclick='myPromptFunction()']
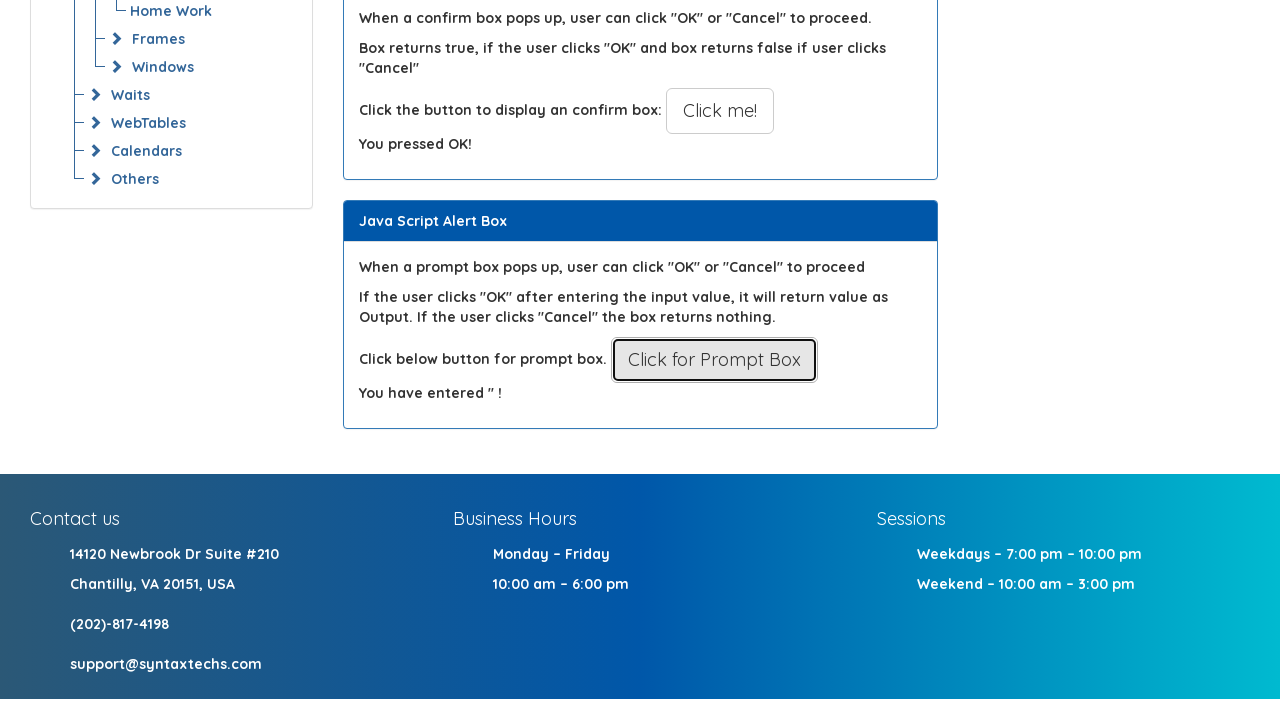

Set up dialog handler to enter text and accept prompt dialog
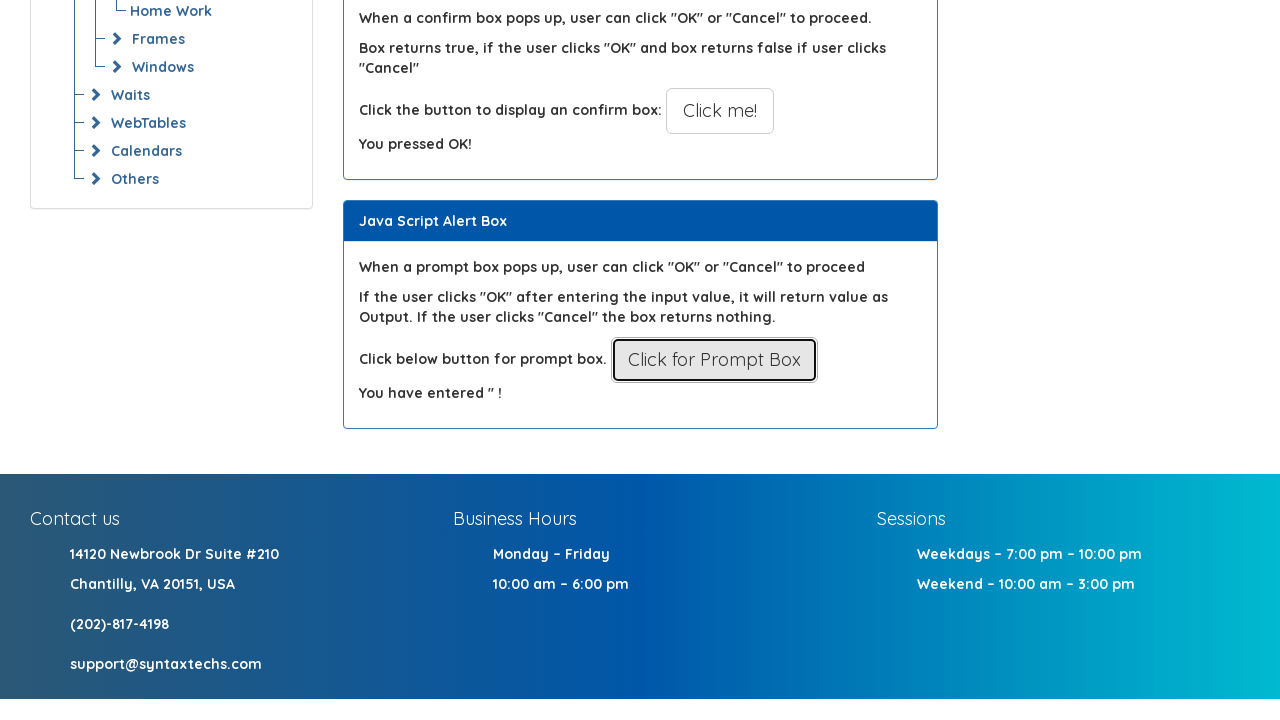

Waited for prompt dialog to be handled with text input
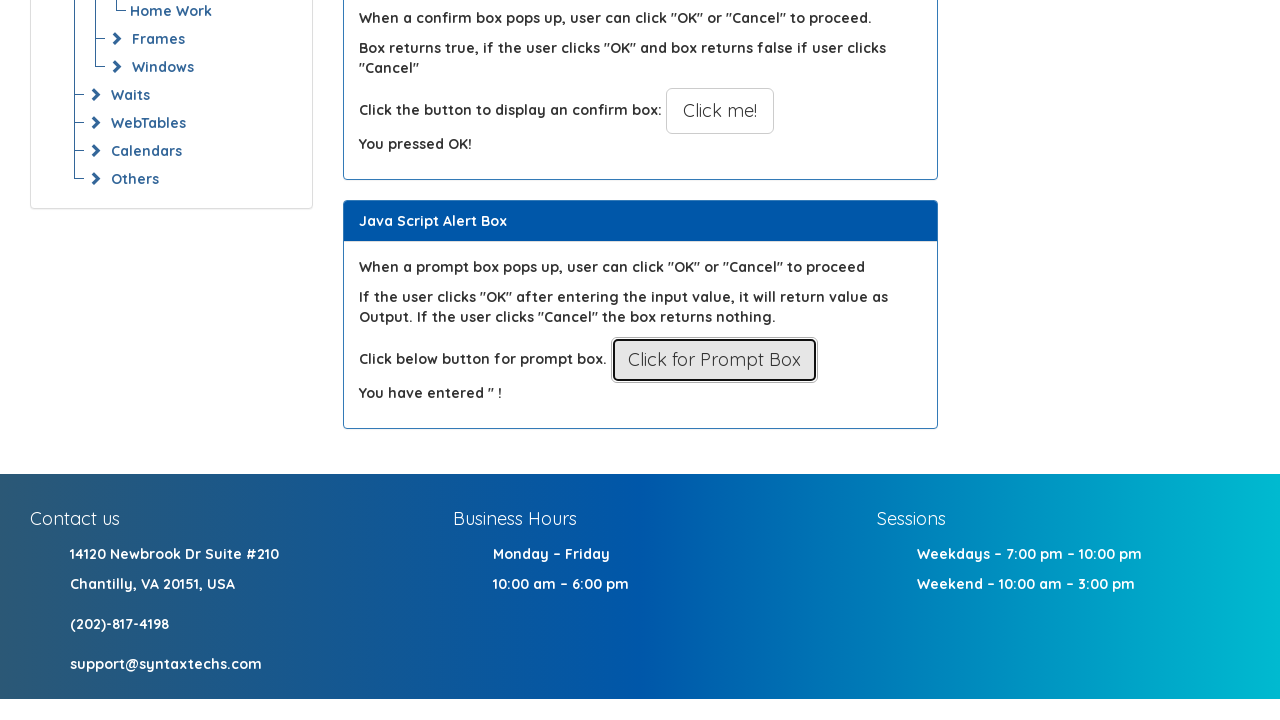

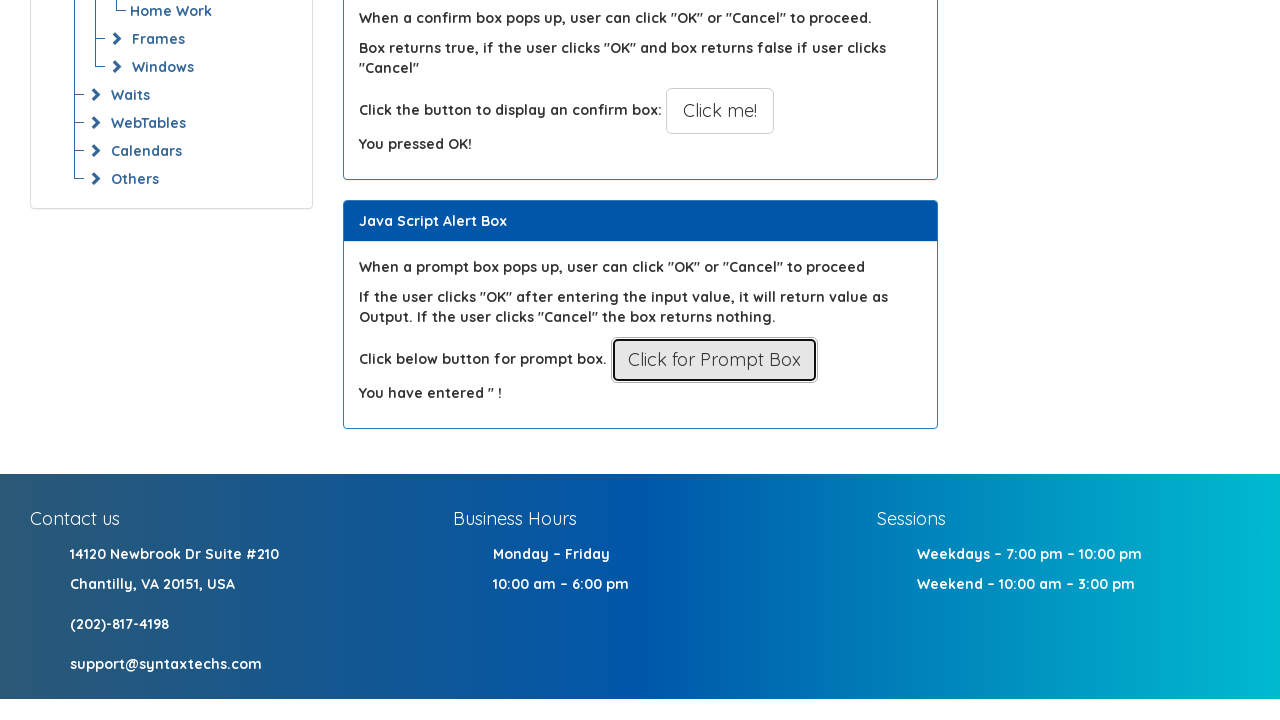